Verifies that article images are present in the media area section

Starting URL: https://www.ynet.co.il/home/0,7340,L-8,00.html

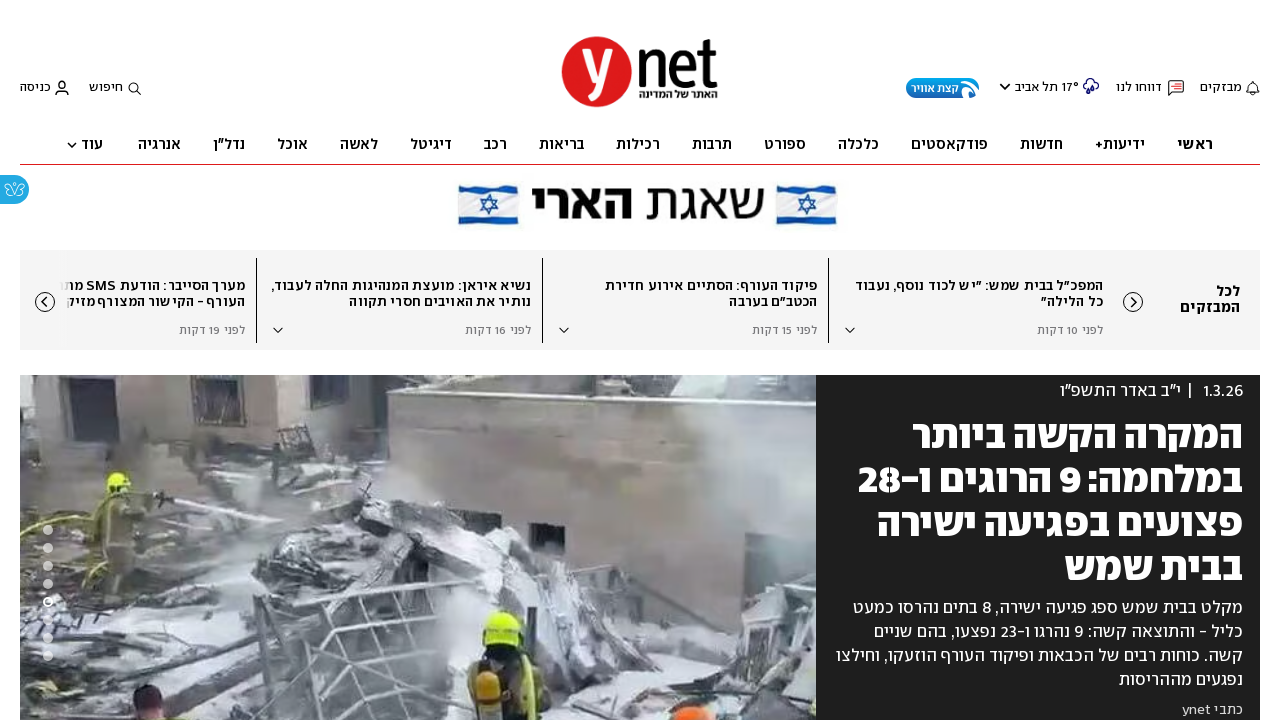

Waited for article images to load in media area section
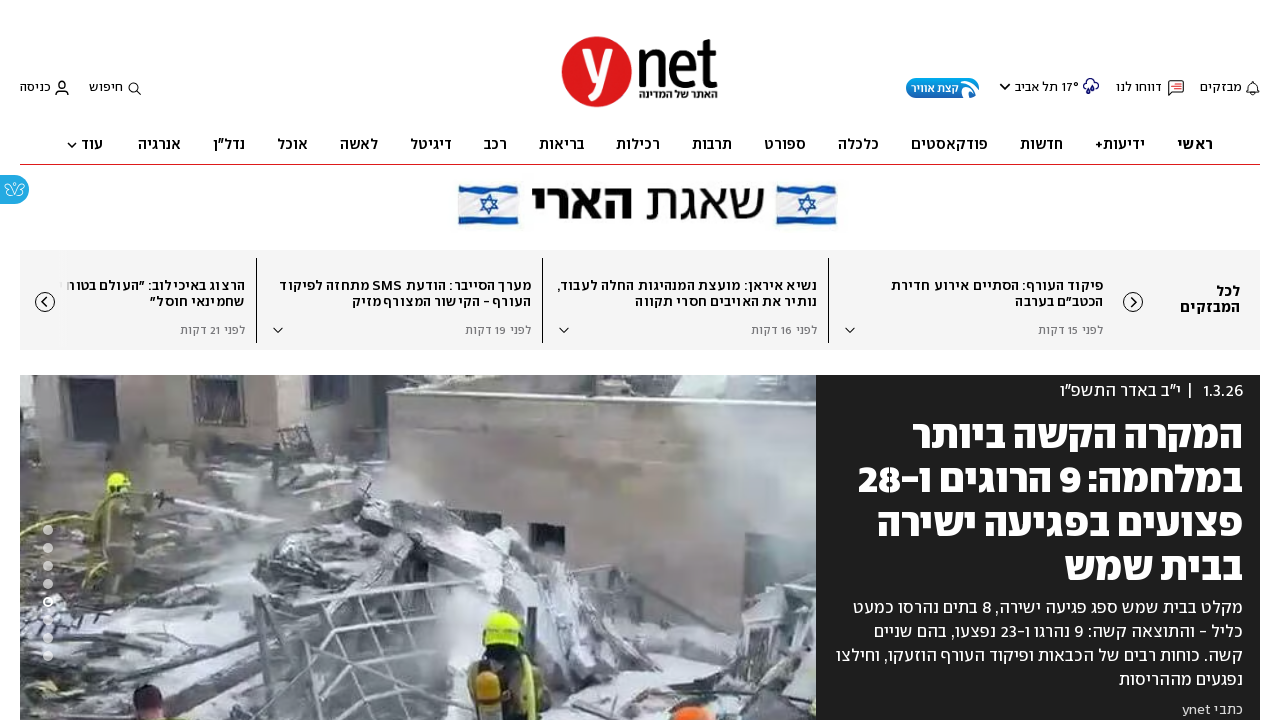

Located first image element in media area
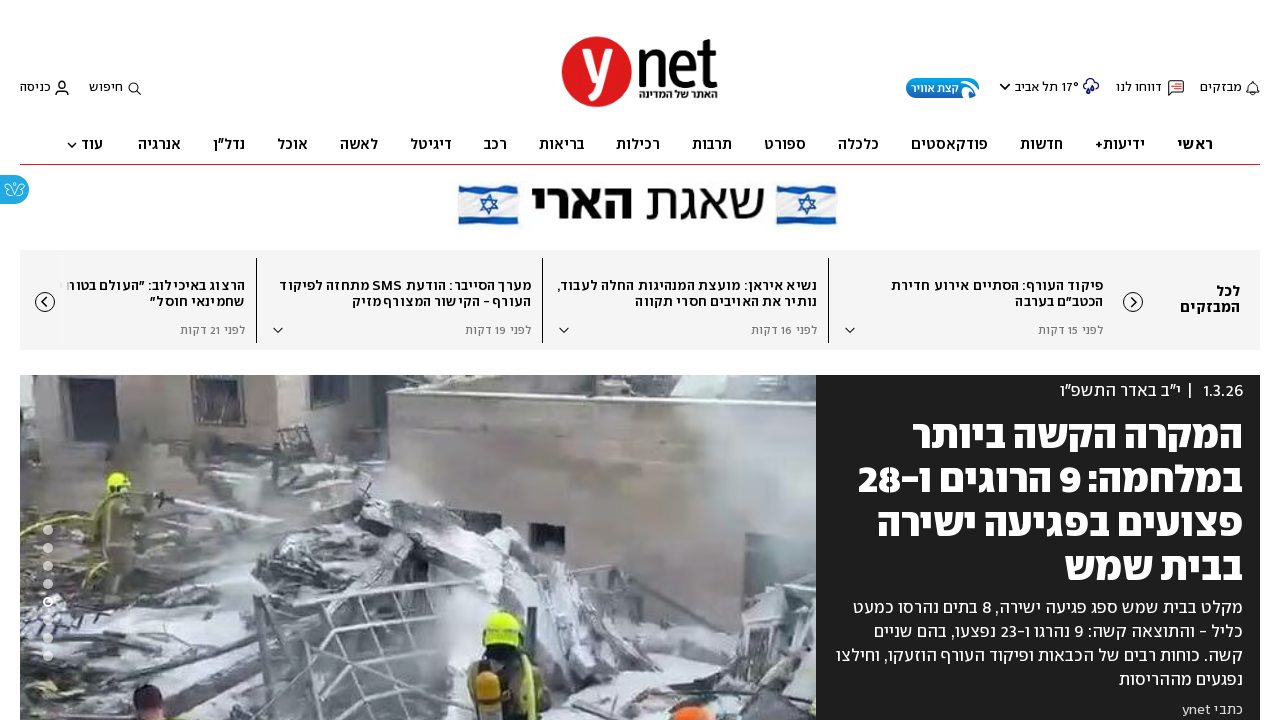

Verified image element is visible in media area section
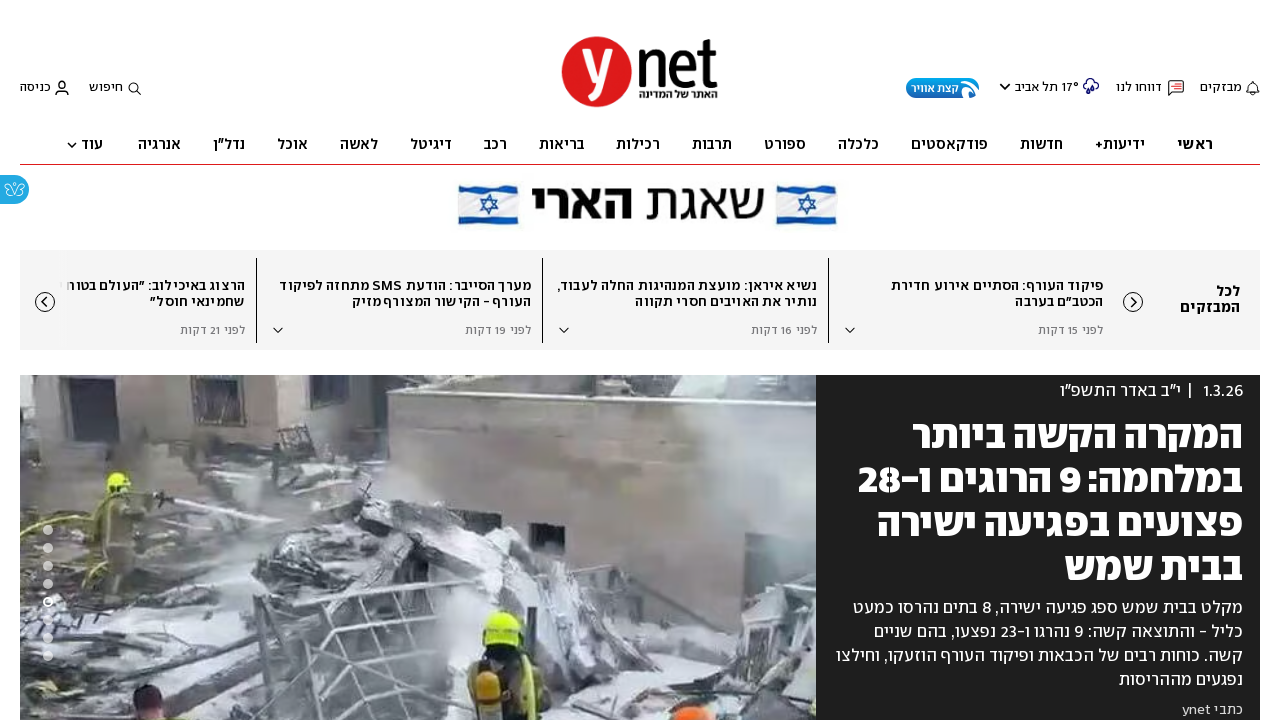

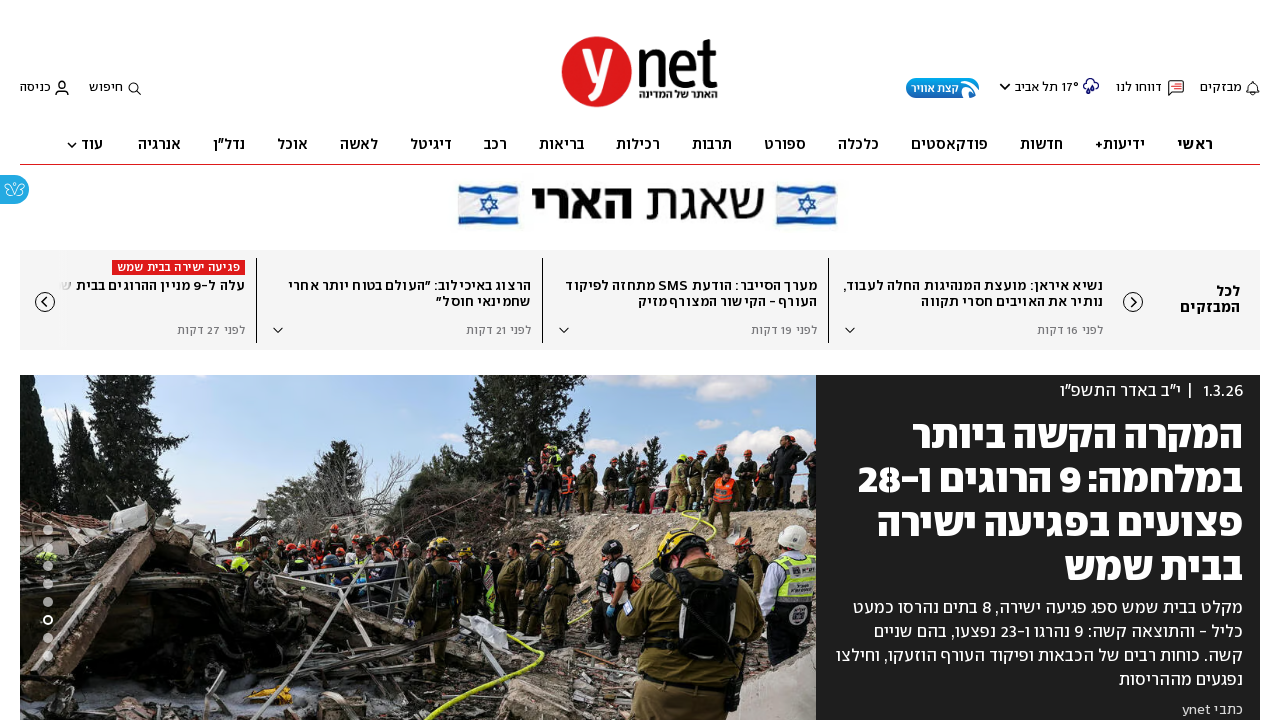